Tests XPath traversal techniques by locating sibling and parent elements on an automation practice page

Starting URL: https://rahulshettyacademy.com/AutomationPractice/

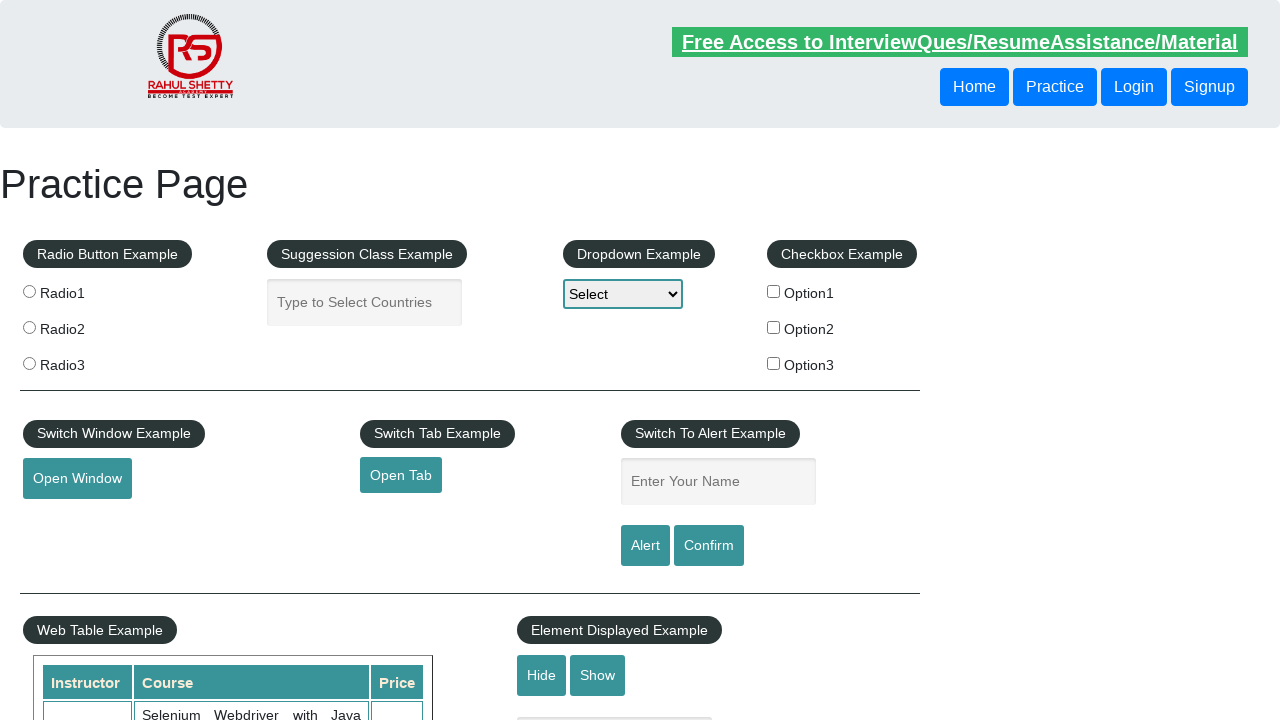

Navigated to automation practice page
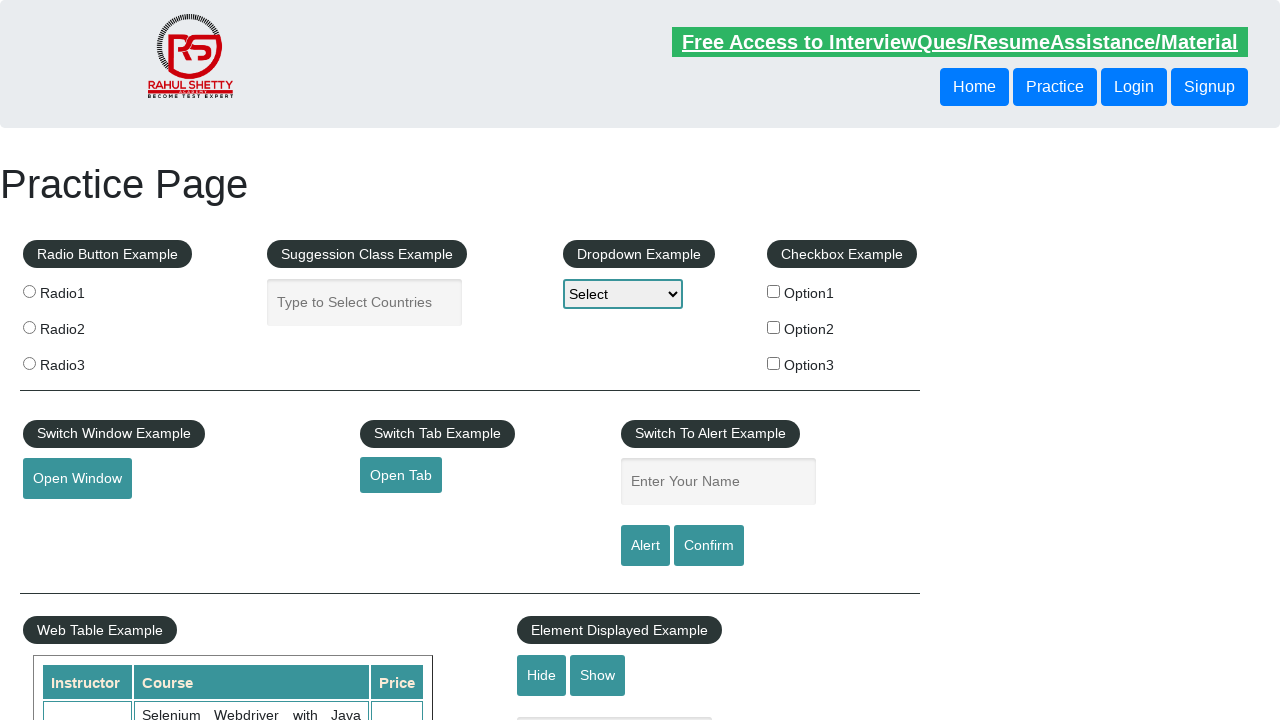

Located sibling element using following-sibling XPath and extracted text content
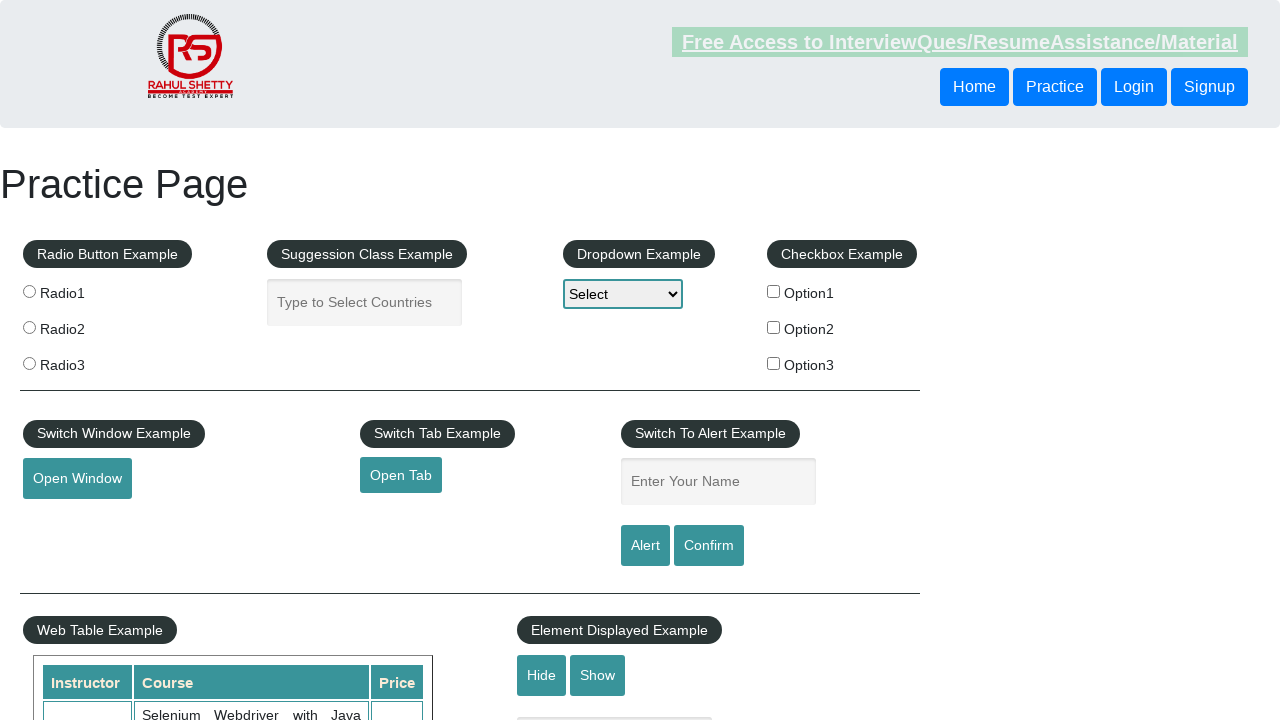

Printed sibling element text: Login
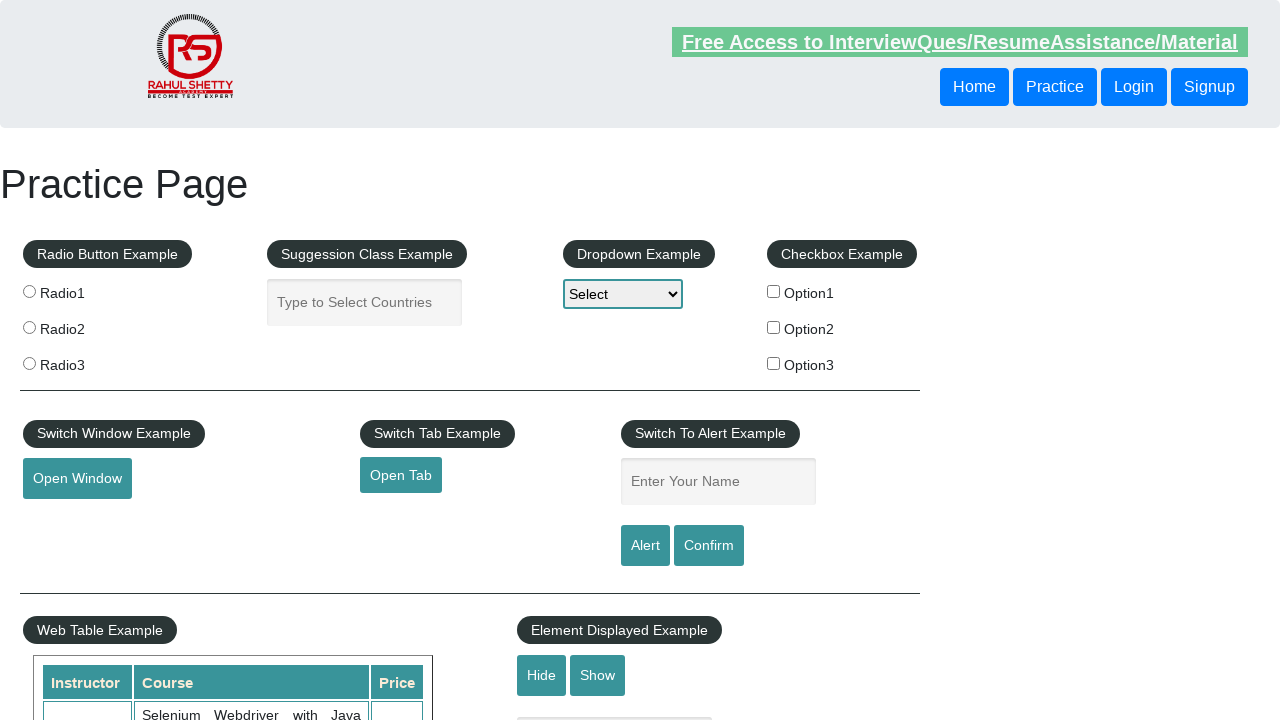

Located element using parent traversal XPath and extracted text content
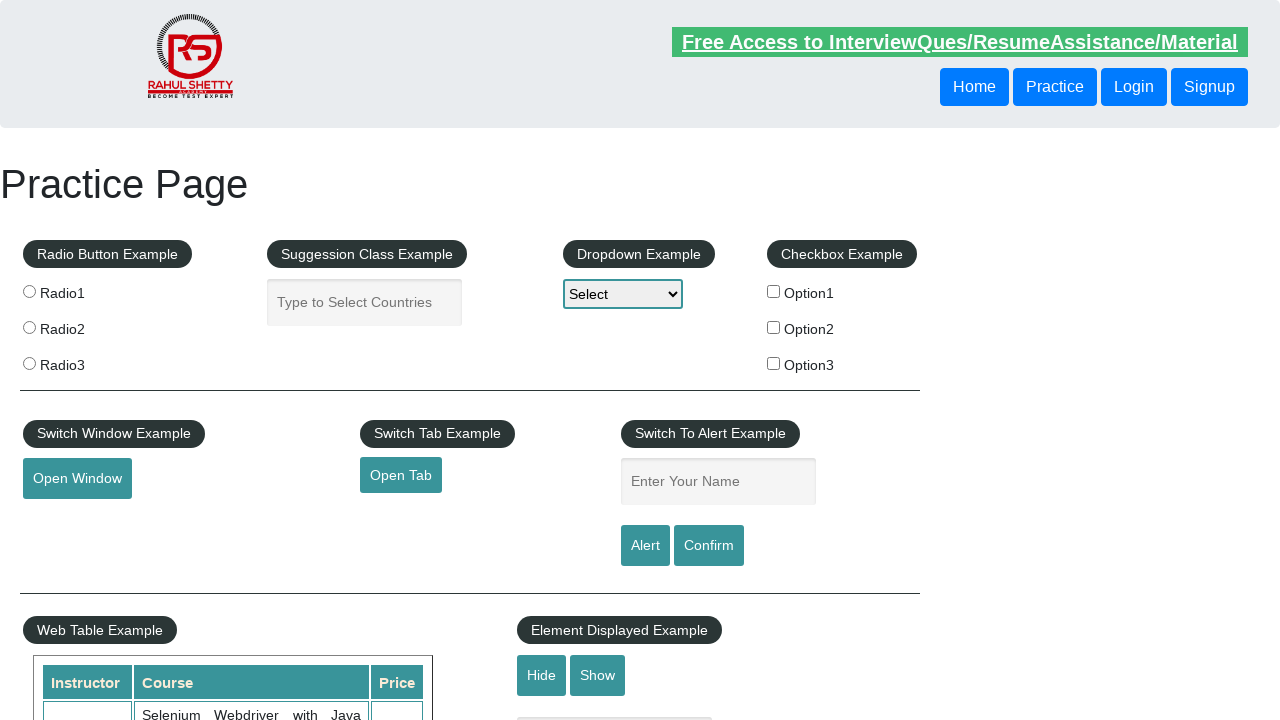

Printed parent traversal element text: Login
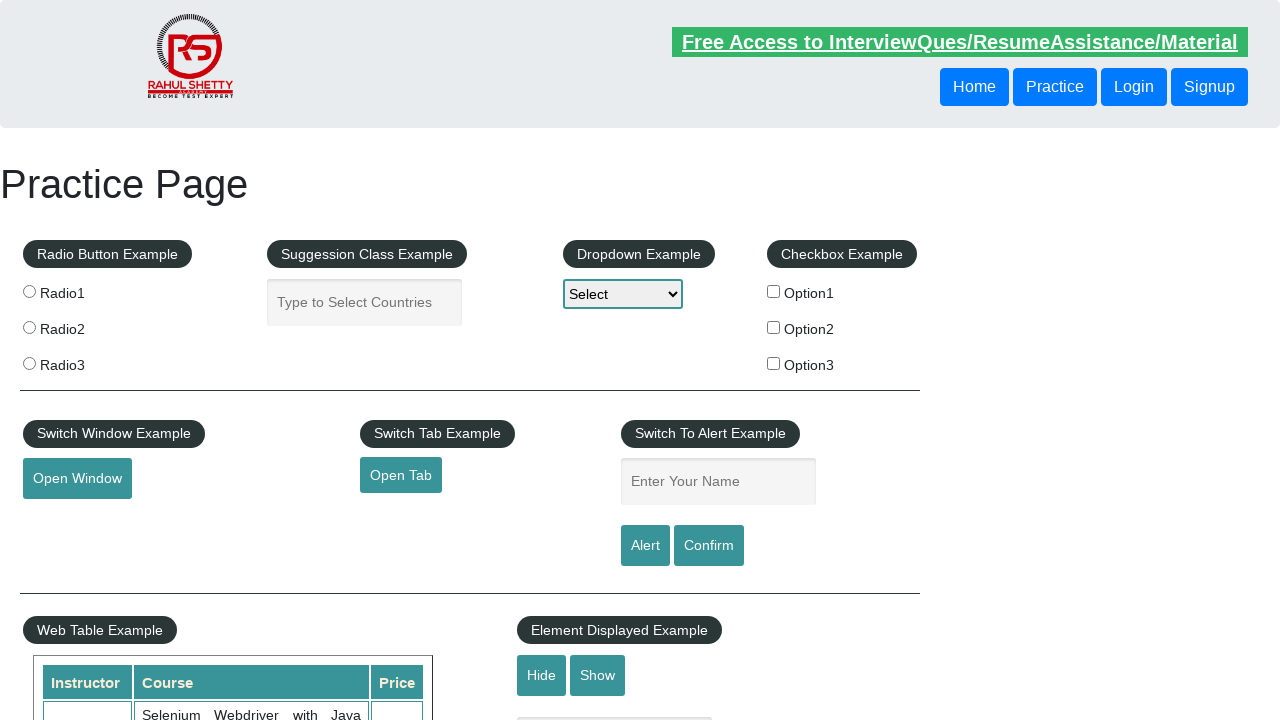

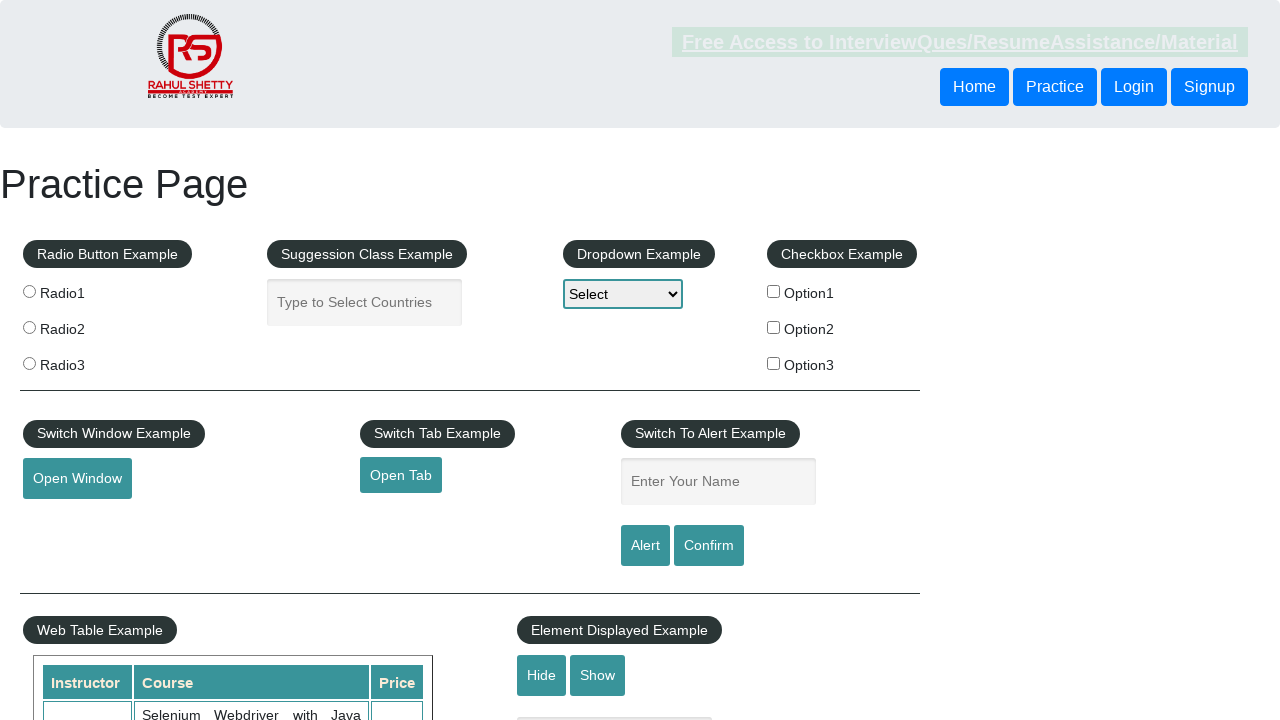